Opens the Wildberries Russian e-commerce website and sets the window size

Starting URL: https://www.wildberries.ru

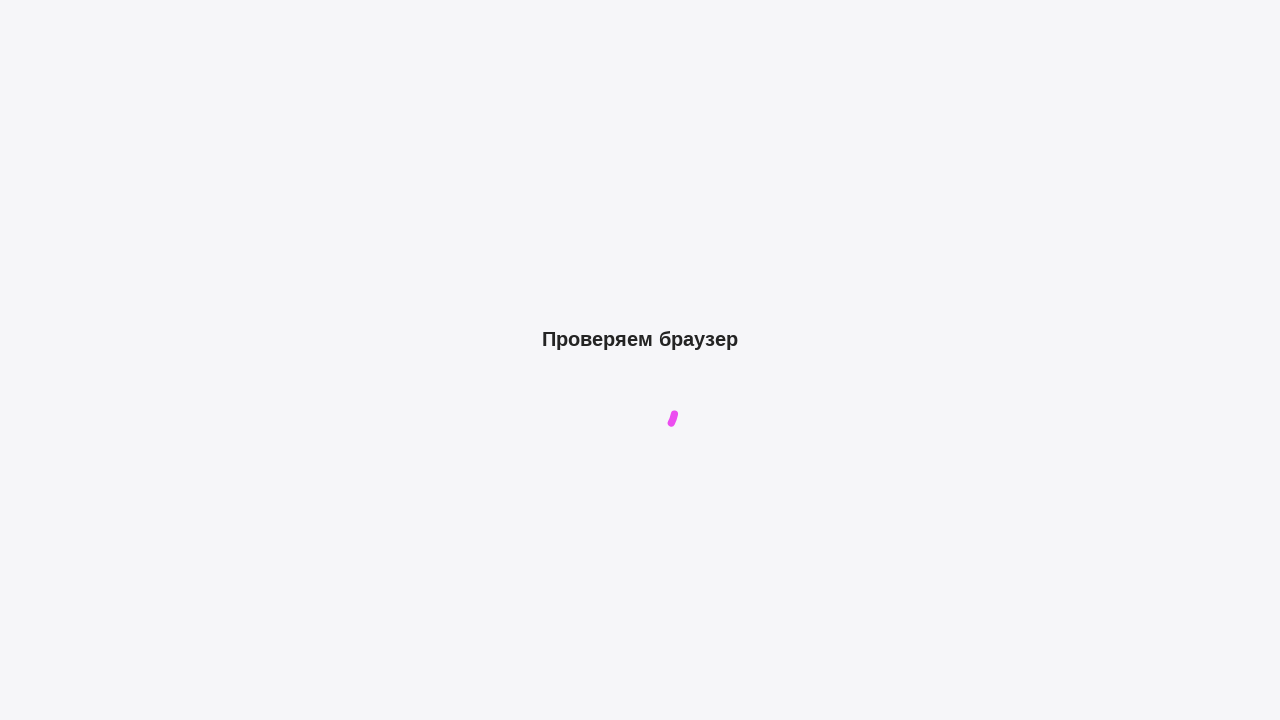

Set viewport size to 1366x768
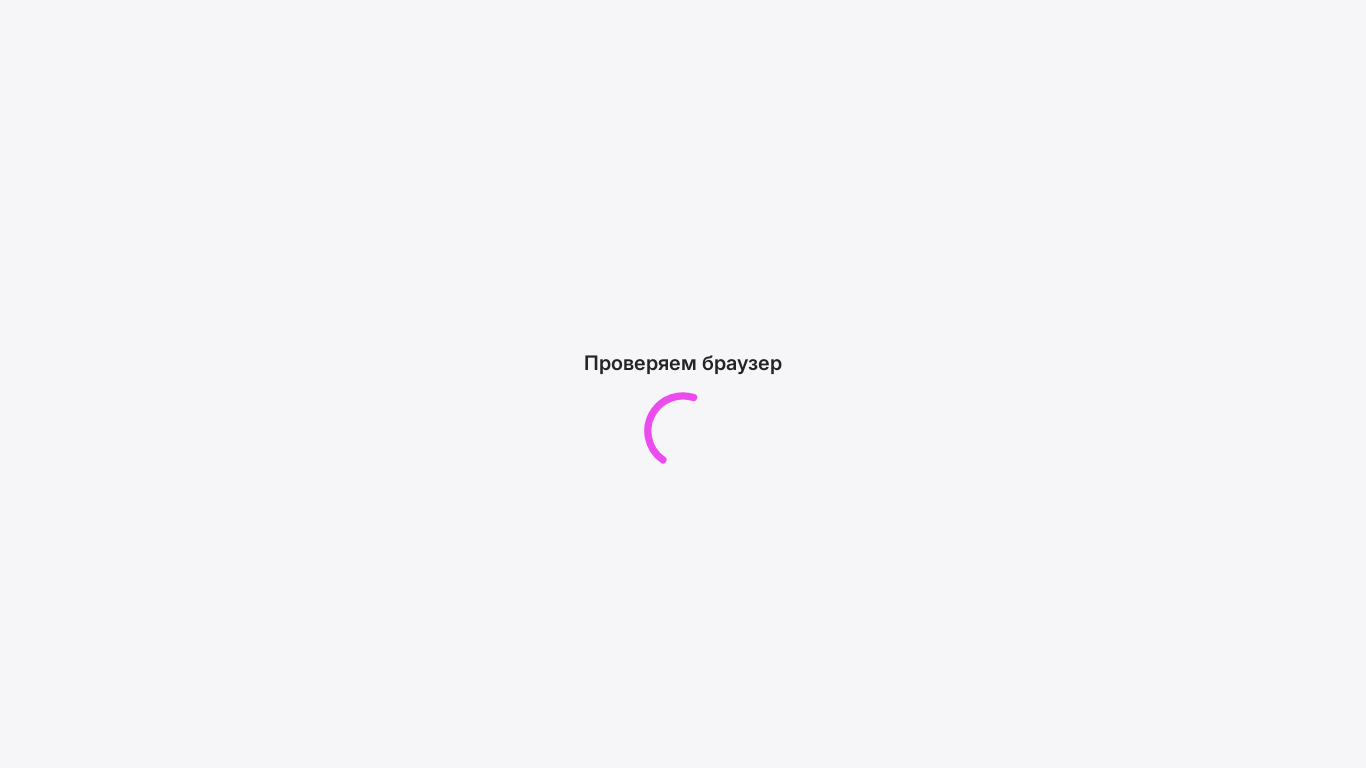

Wildberries homepage loaded (DOM content ready)
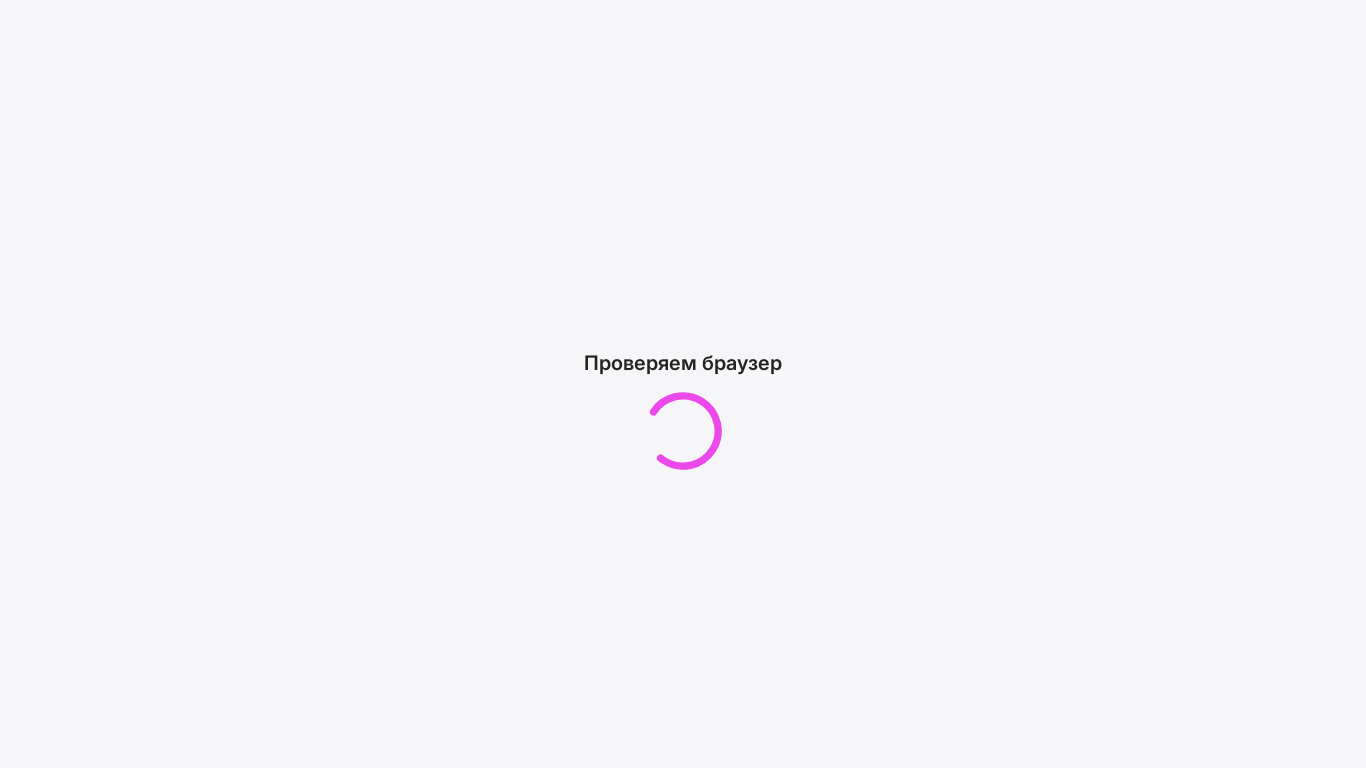

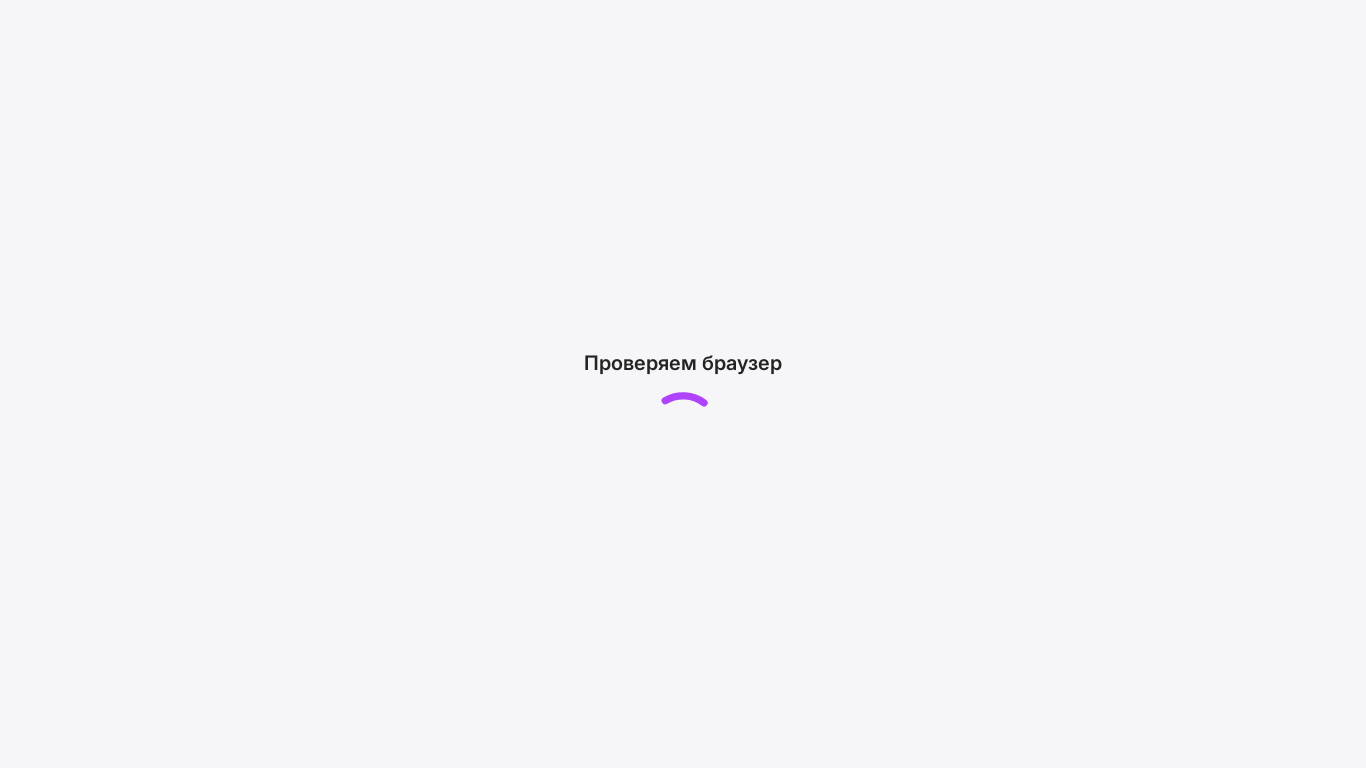